Navigates to the University of Aveiro website and verifies the page title contains the university name

Starting URL: https://www.ua.pt

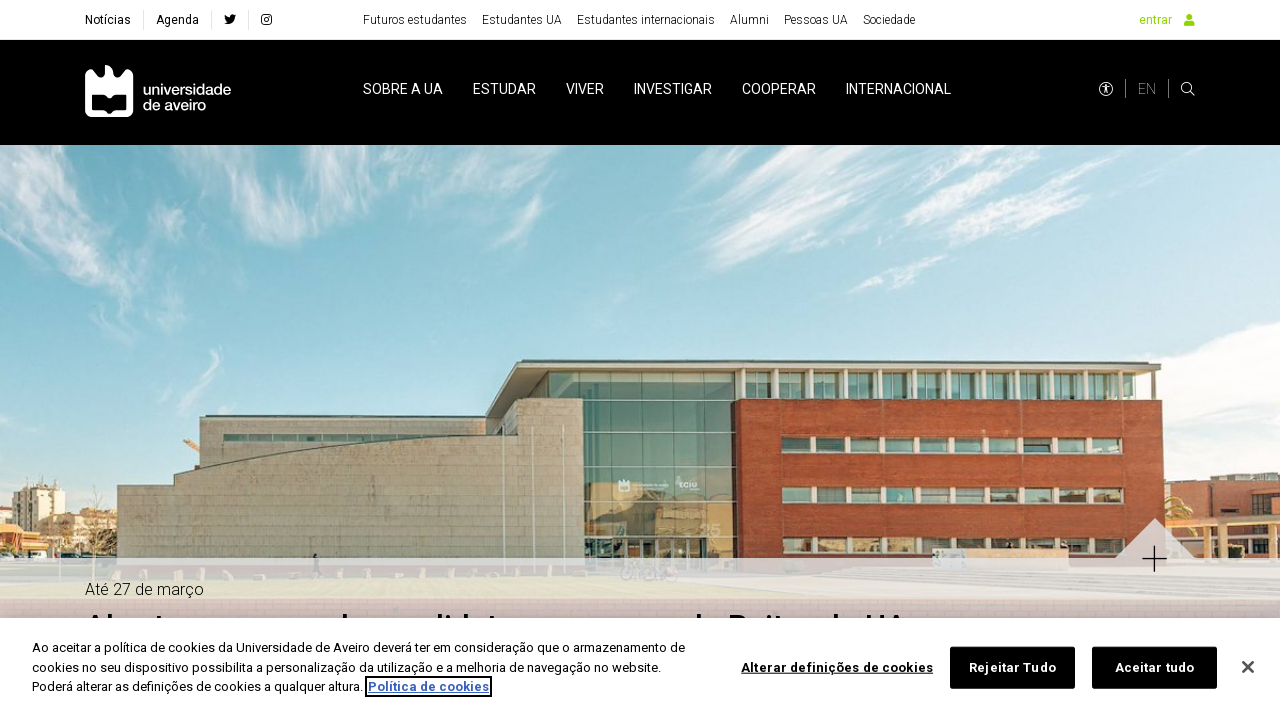

Navigated to University of Aveiro website (https://www.ua.pt)
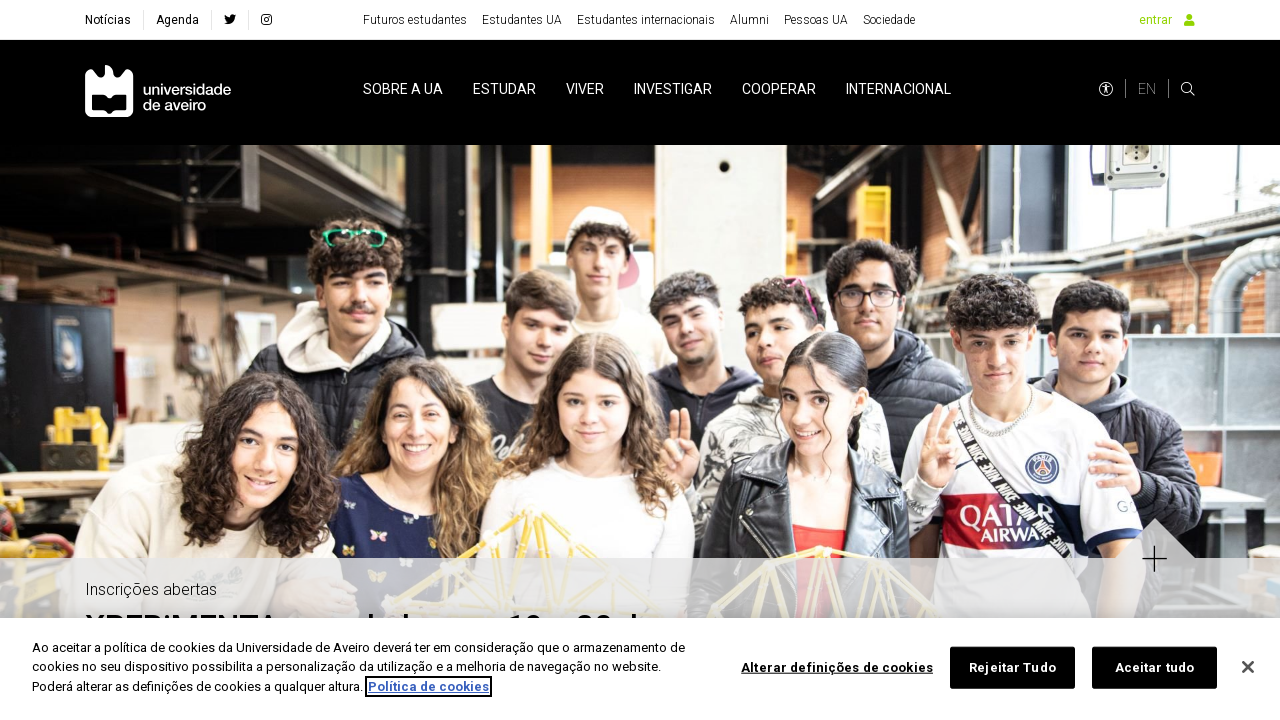

Verified page title contains 'Universidade de Aveiro'
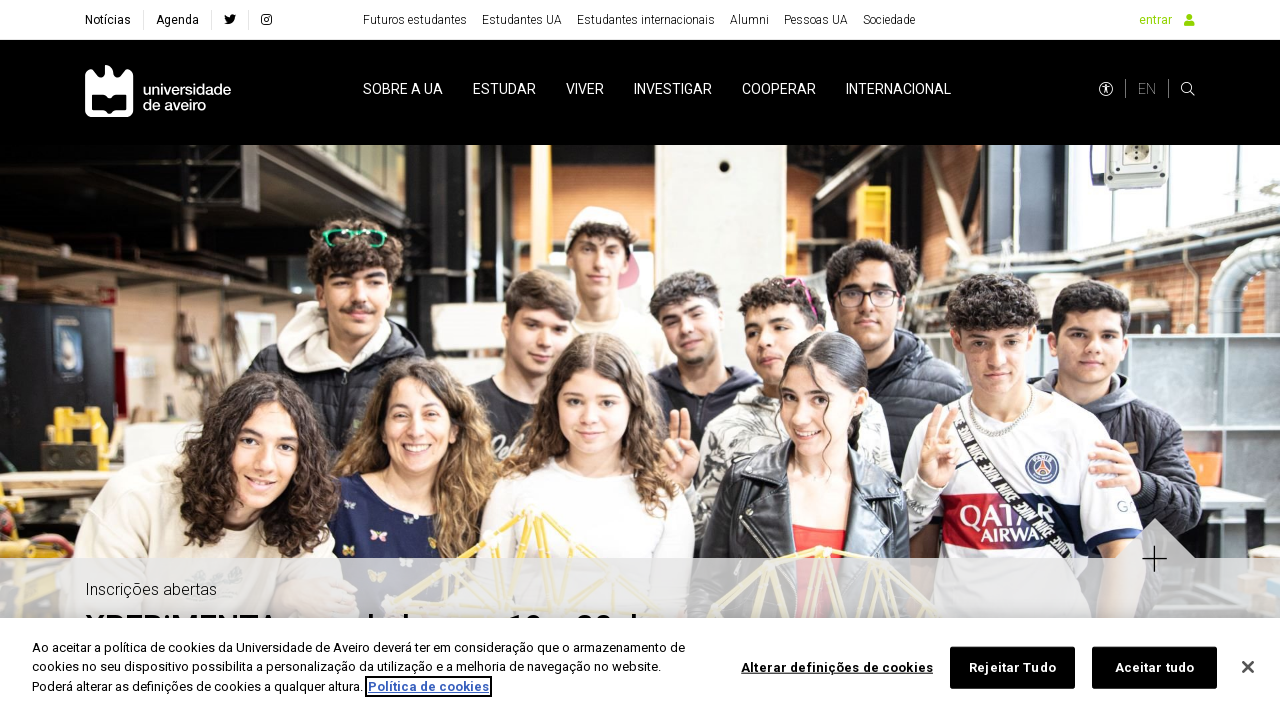

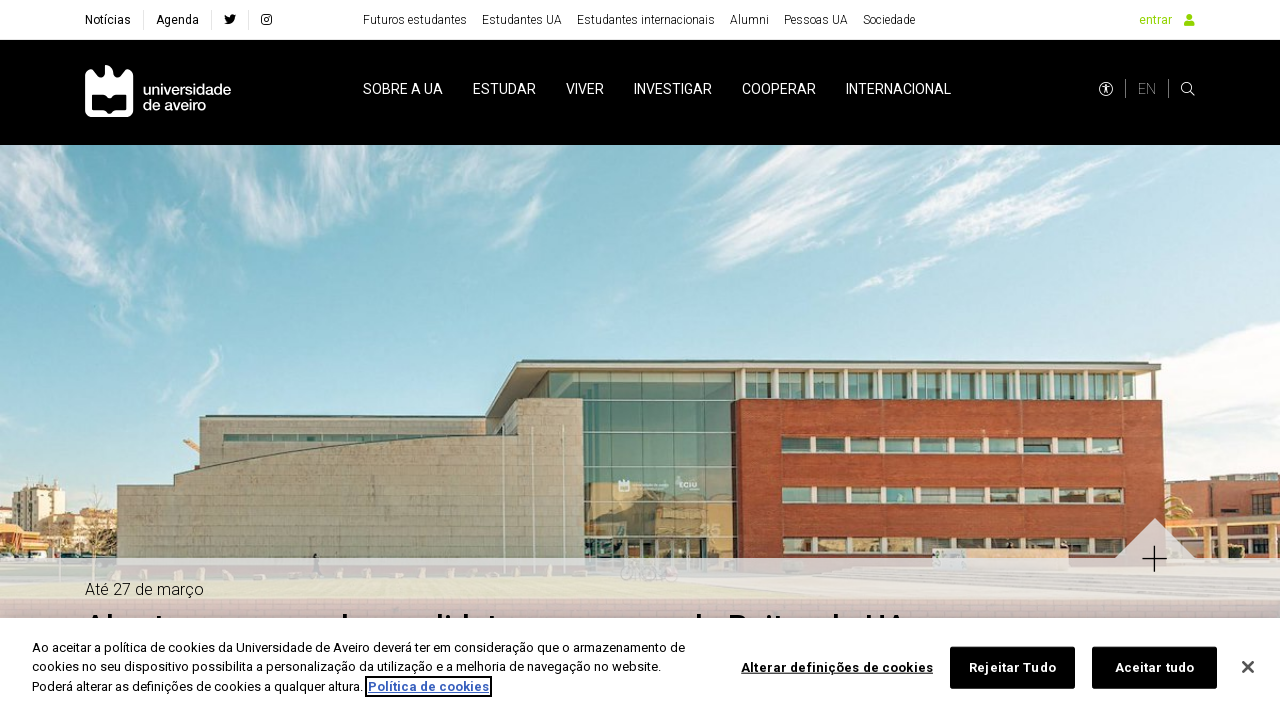